Tests the search functionality on testotomasyonu.com by searching for "phone" and verifying that products are found in the search results.

Starting URL: https://www.testotomasyonu.com

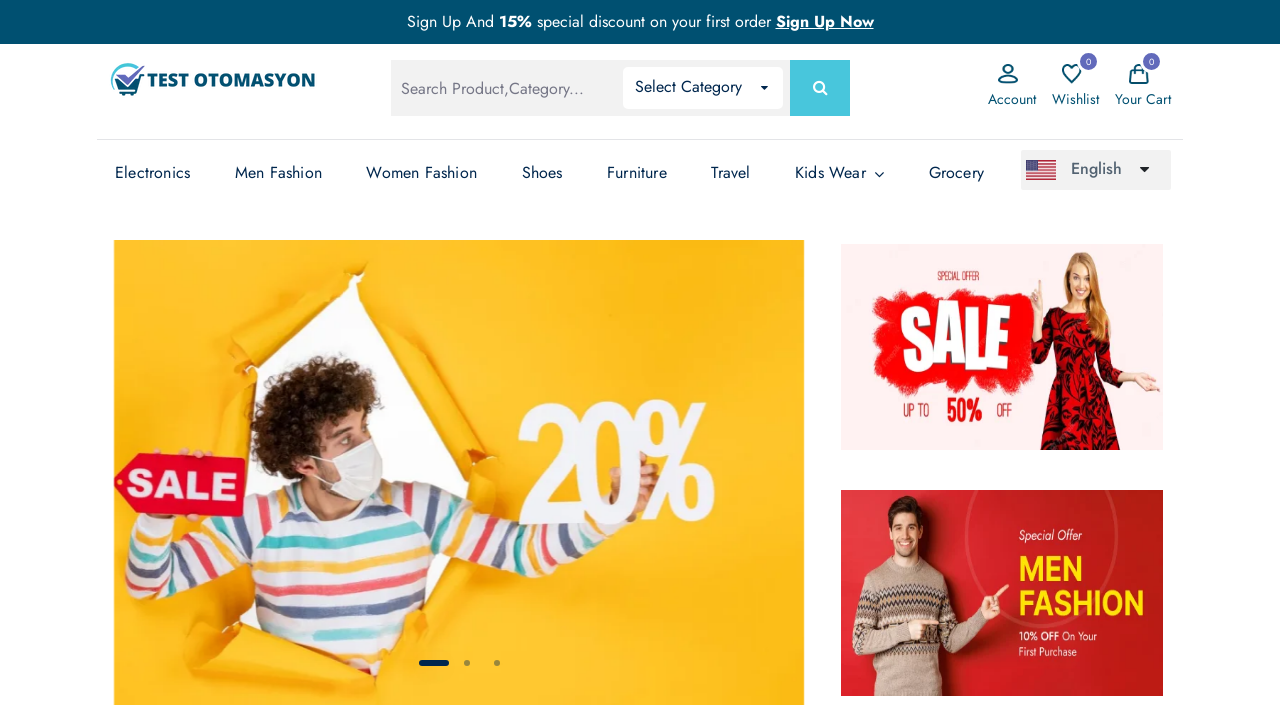

Filled search box with 'phone' on #global-search
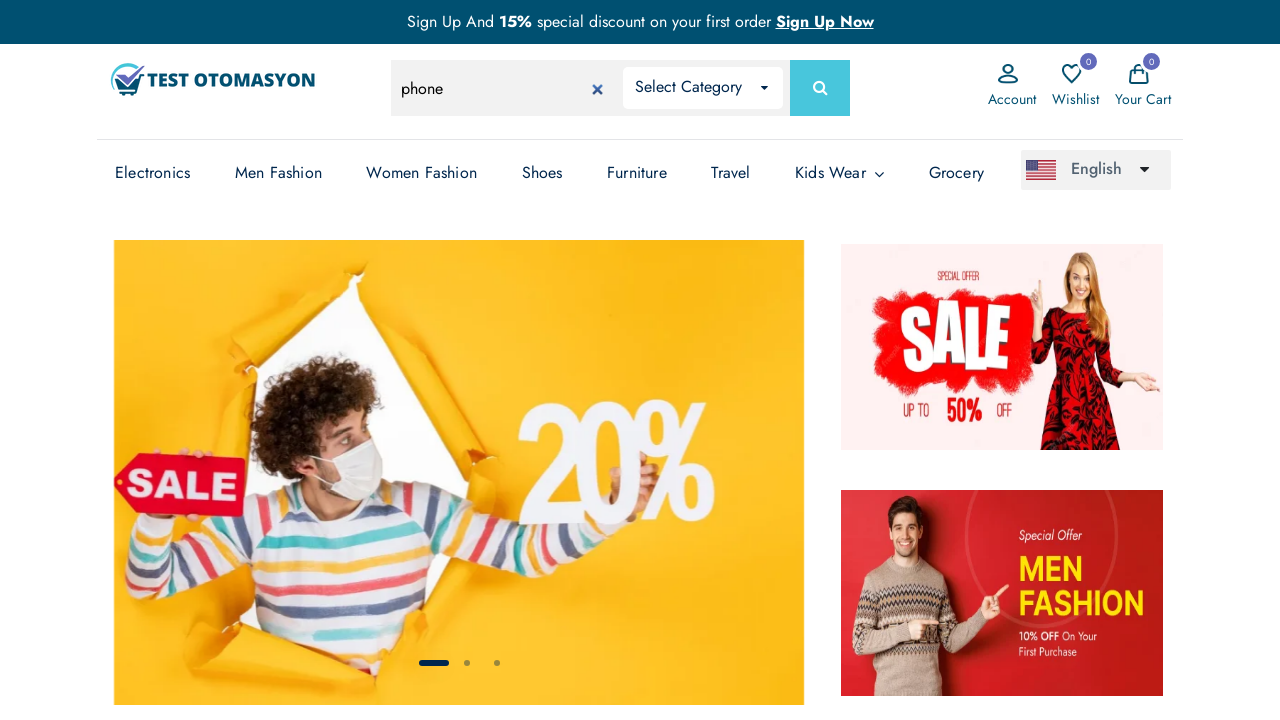

Pressed Enter to submit search query on #global-search
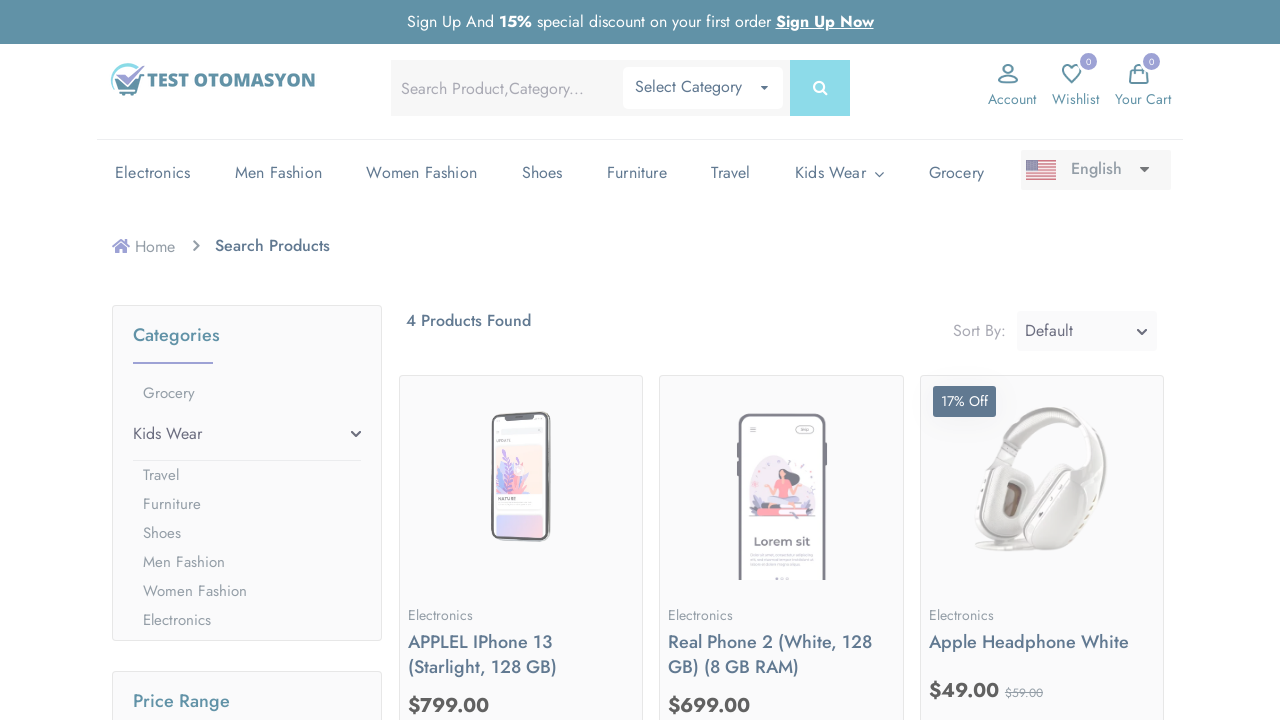

Search results loaded and product count displayed
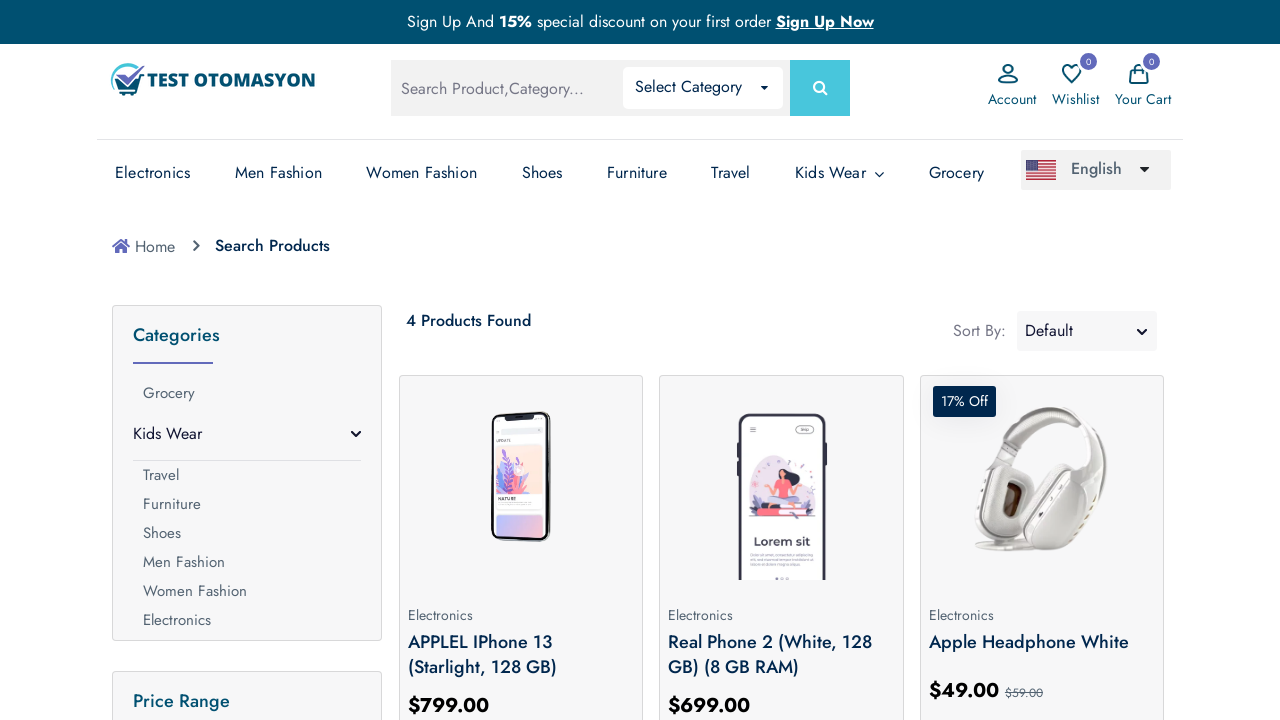

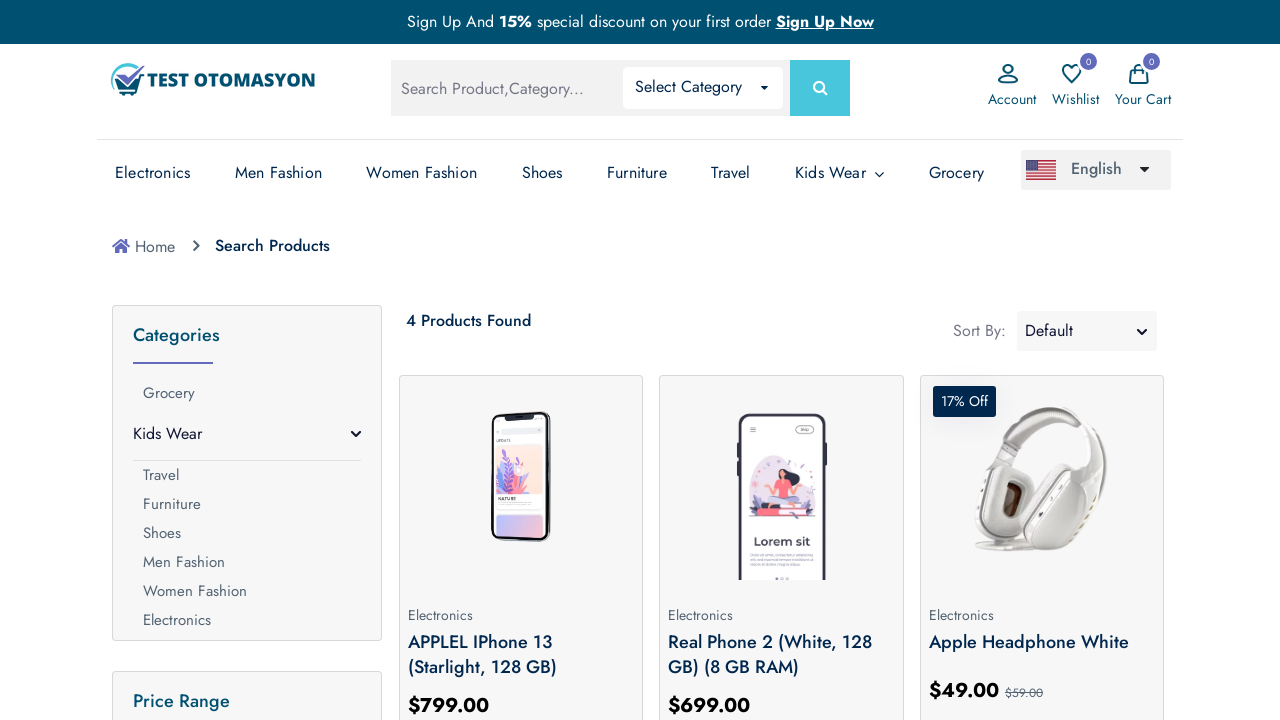